Validates that a specific heading element exists on the Booking.com homepage

Starting URL: https://www.booking.com/

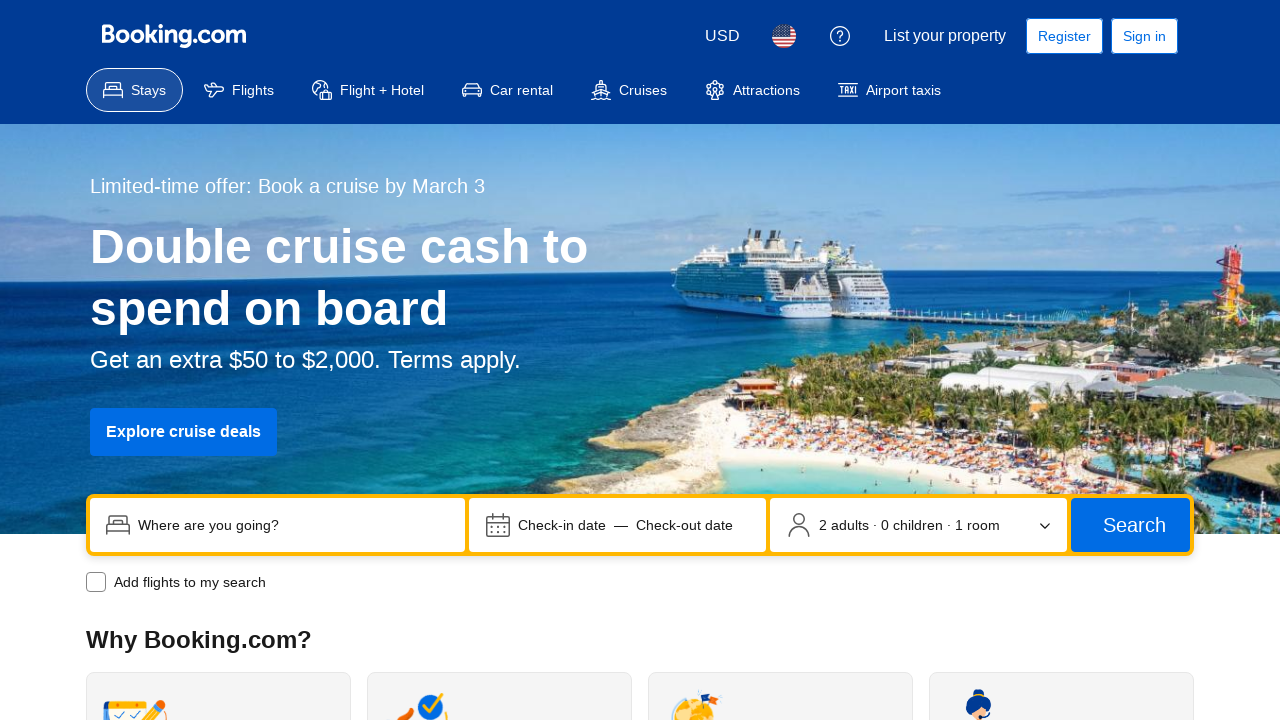

Navigated to Booking.com homepage
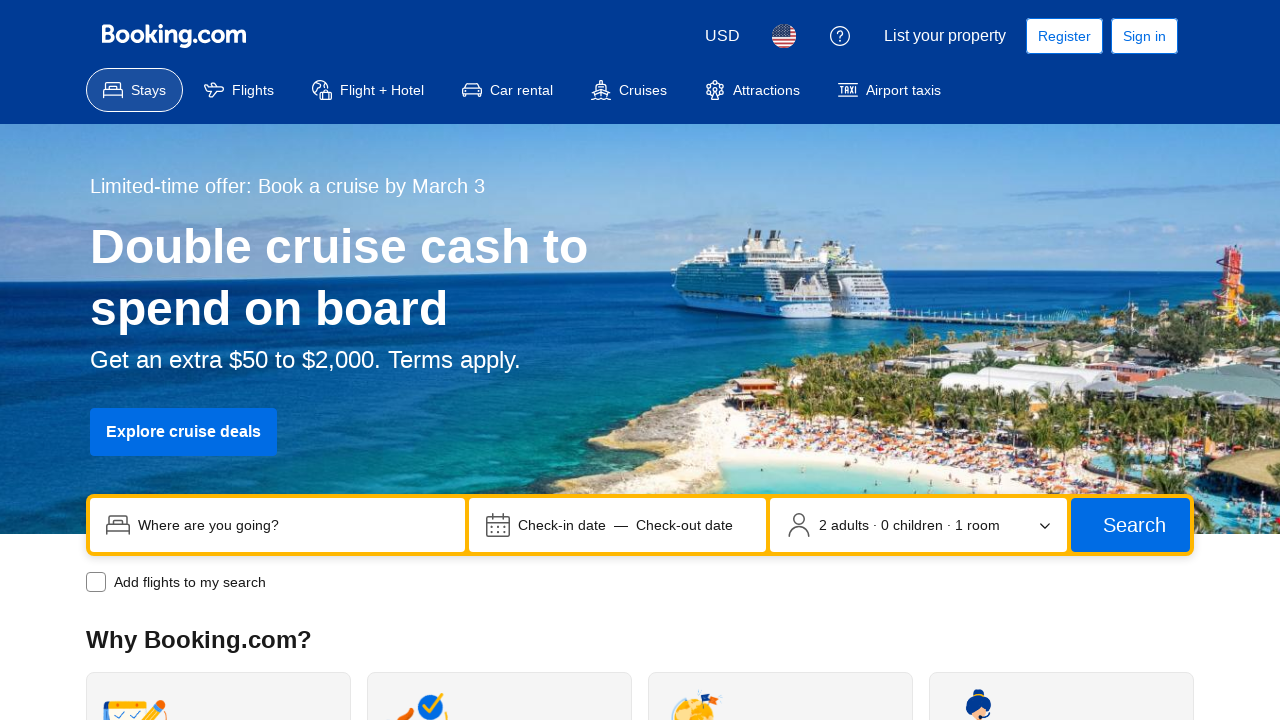

Located the sixth h2 heading element
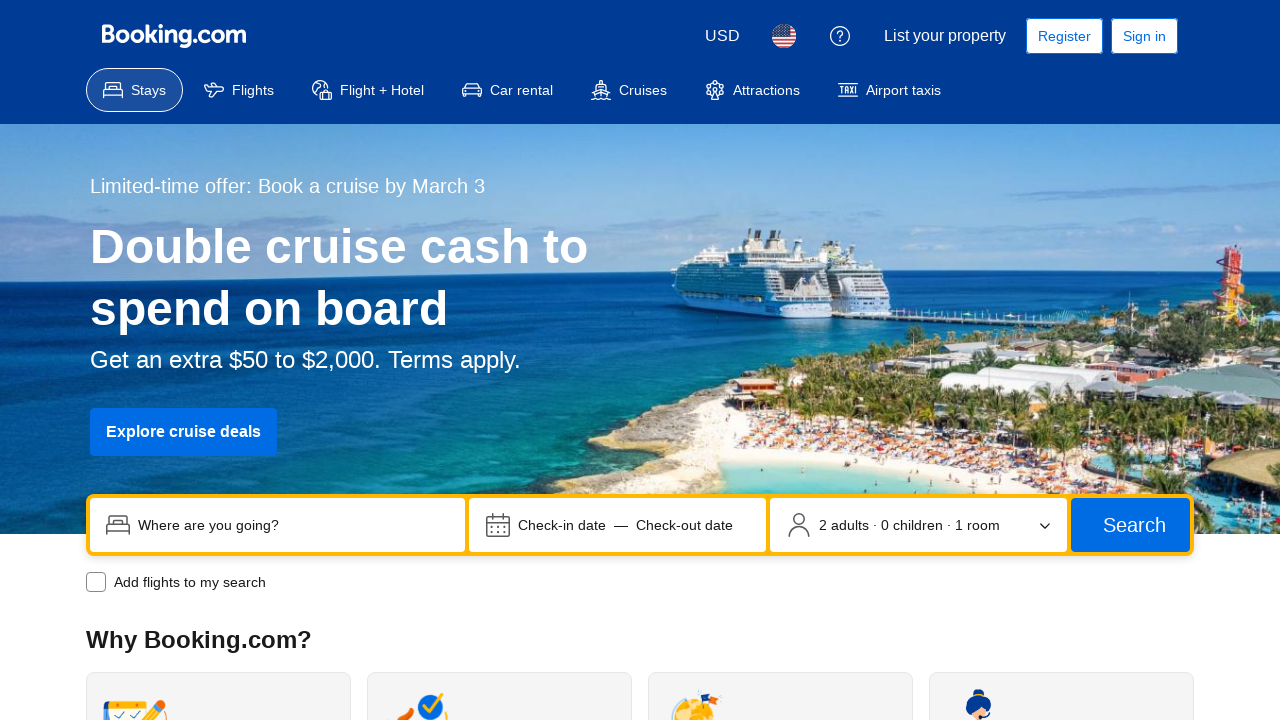

Waited for the h2 element to become visible
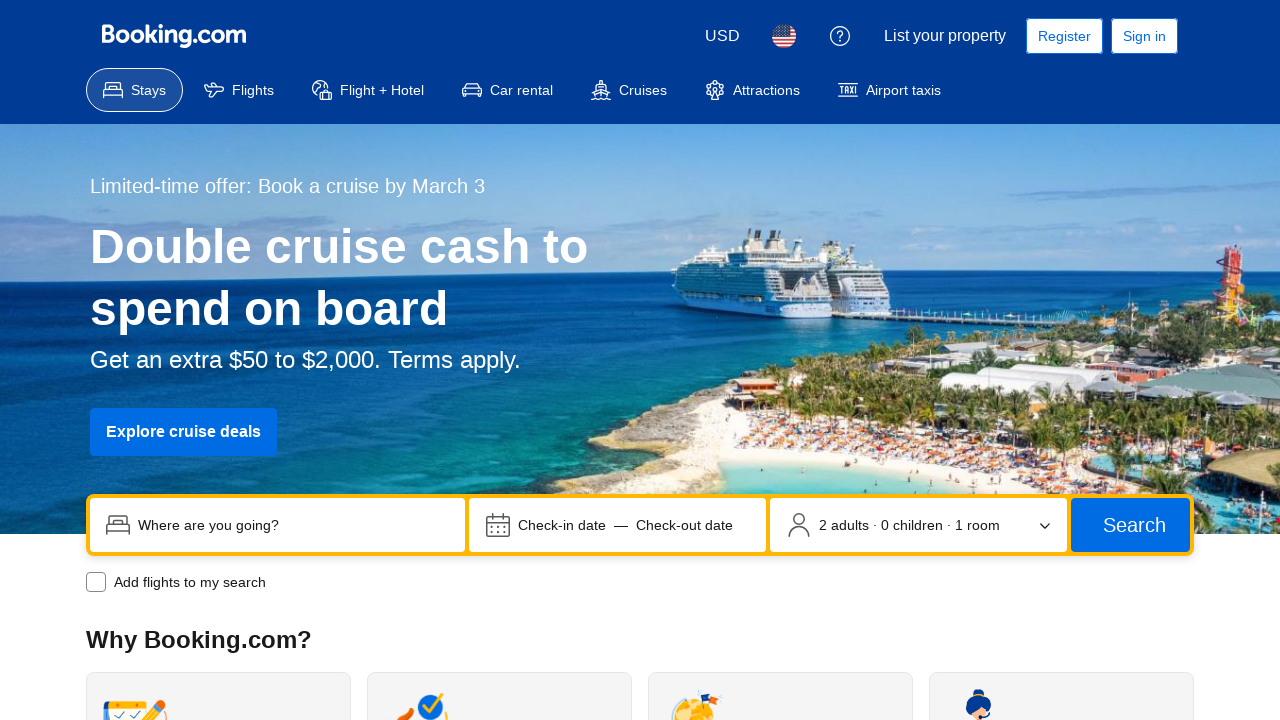

Retrieved text content from h2 element: 'Homes guests love'
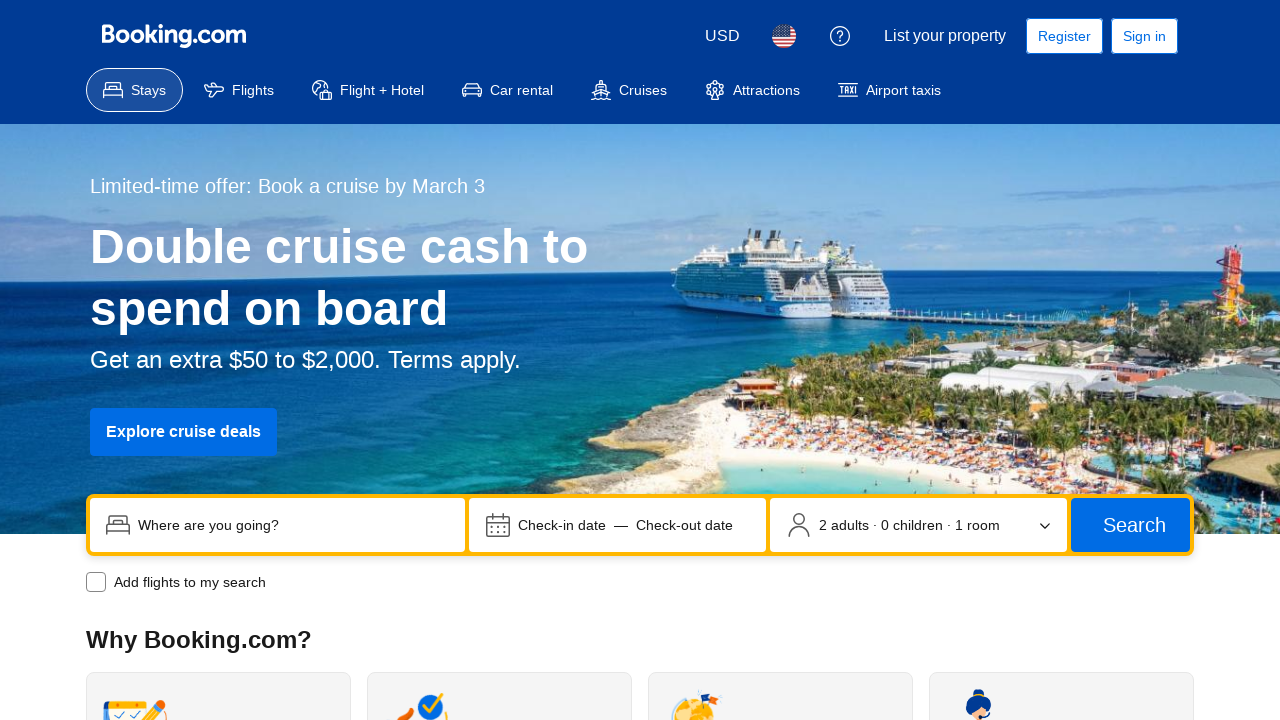

Verified that the h2 element is visible - assertion passed
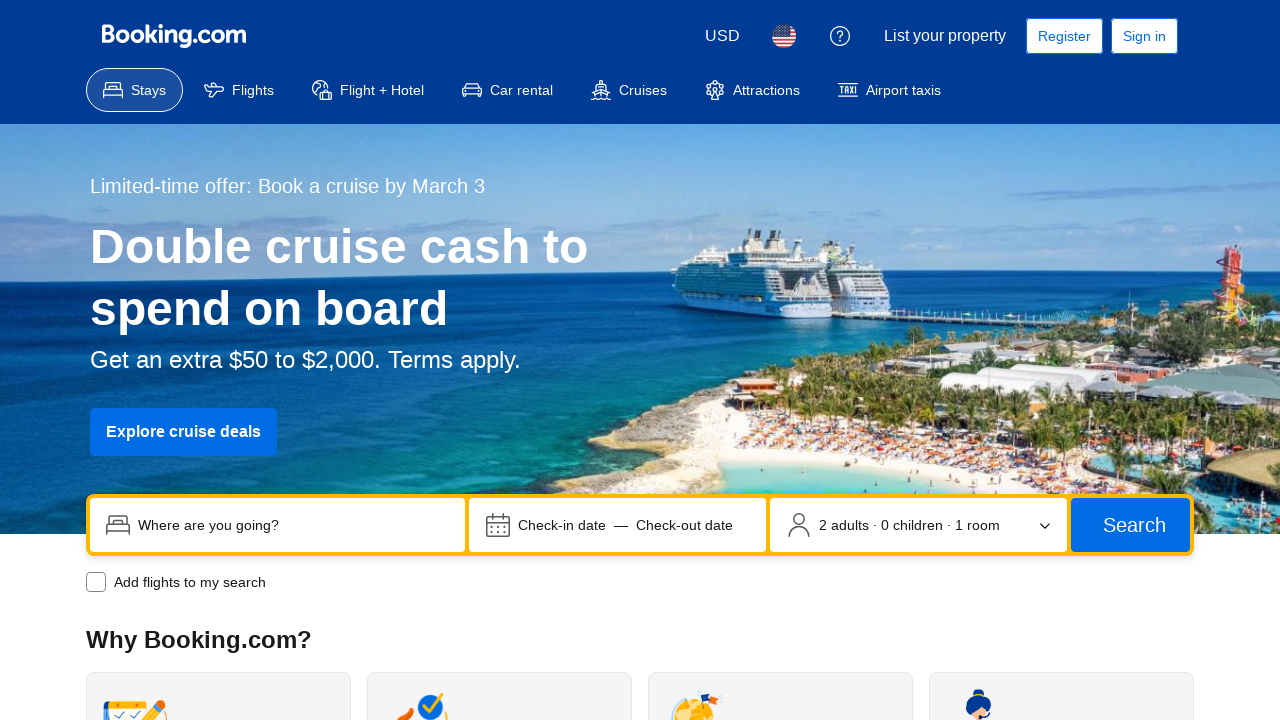

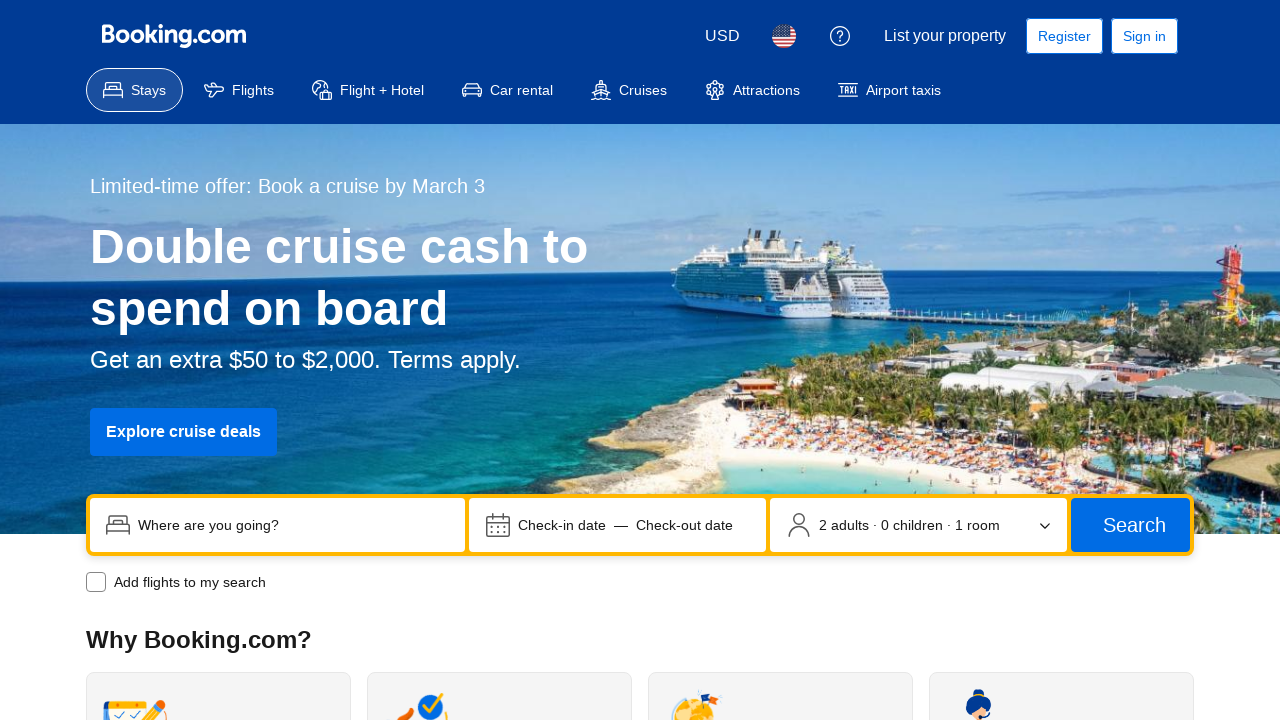